Tests a text box form by filling multiple fields using keyboard interactions including copy-paste operations

Starting URL: https://demoqa.com/text-box

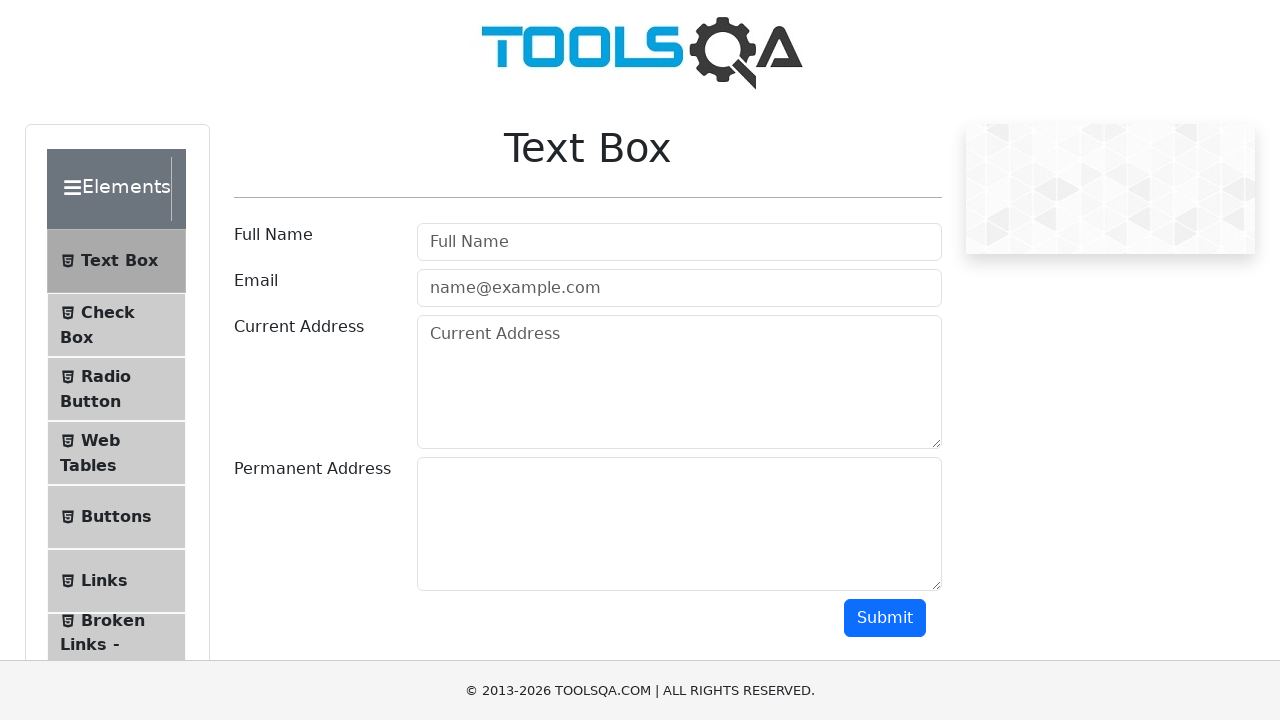

Filled username field with 'vaishali Rahul Jhine' on input#userName
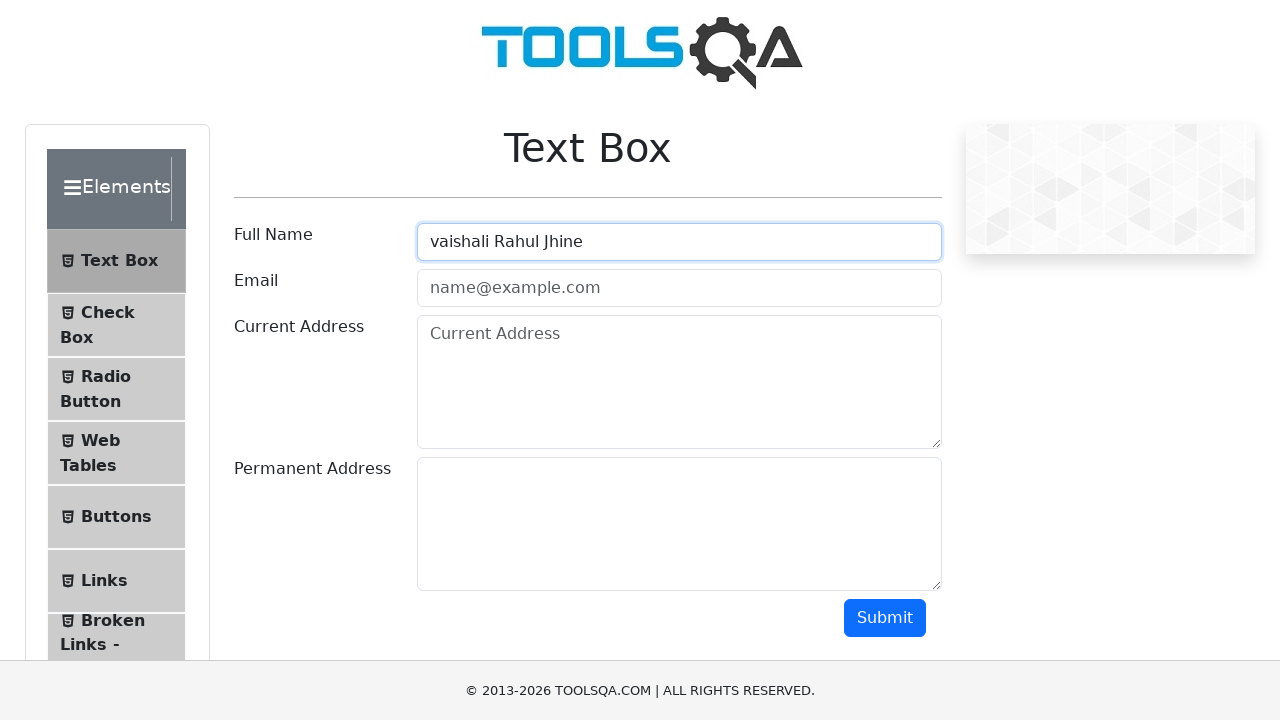

Pressed Tab to move from username field to email field on input#userName
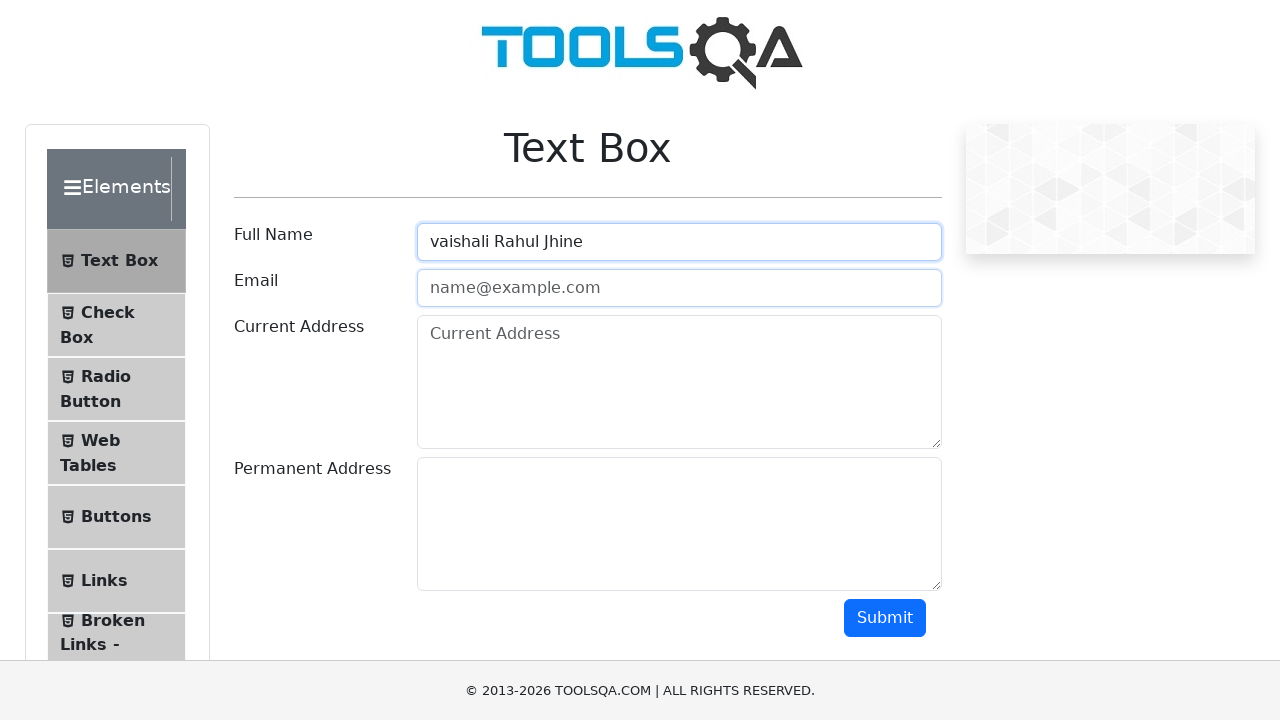

Typed email address 'vaishali.tilekar1793@gmail.com' into email field on input#userEmail
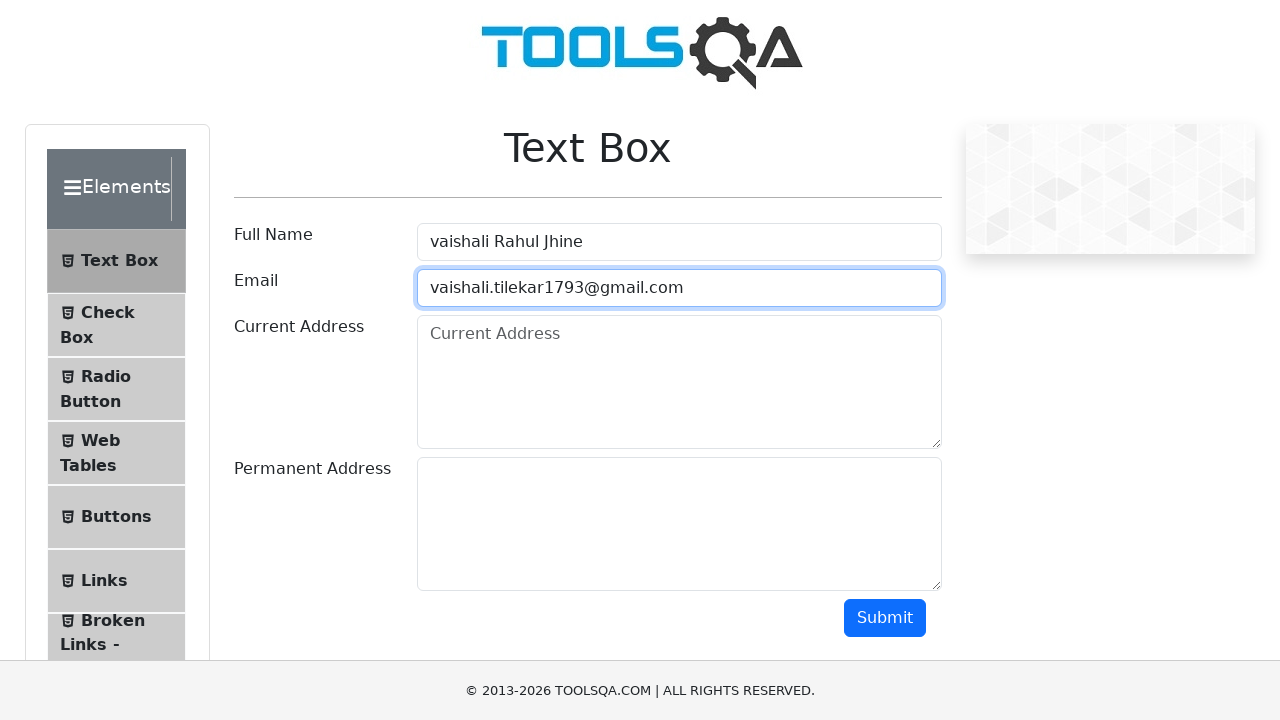

Pressed Tab to move from email field to current address field on input#userEmail
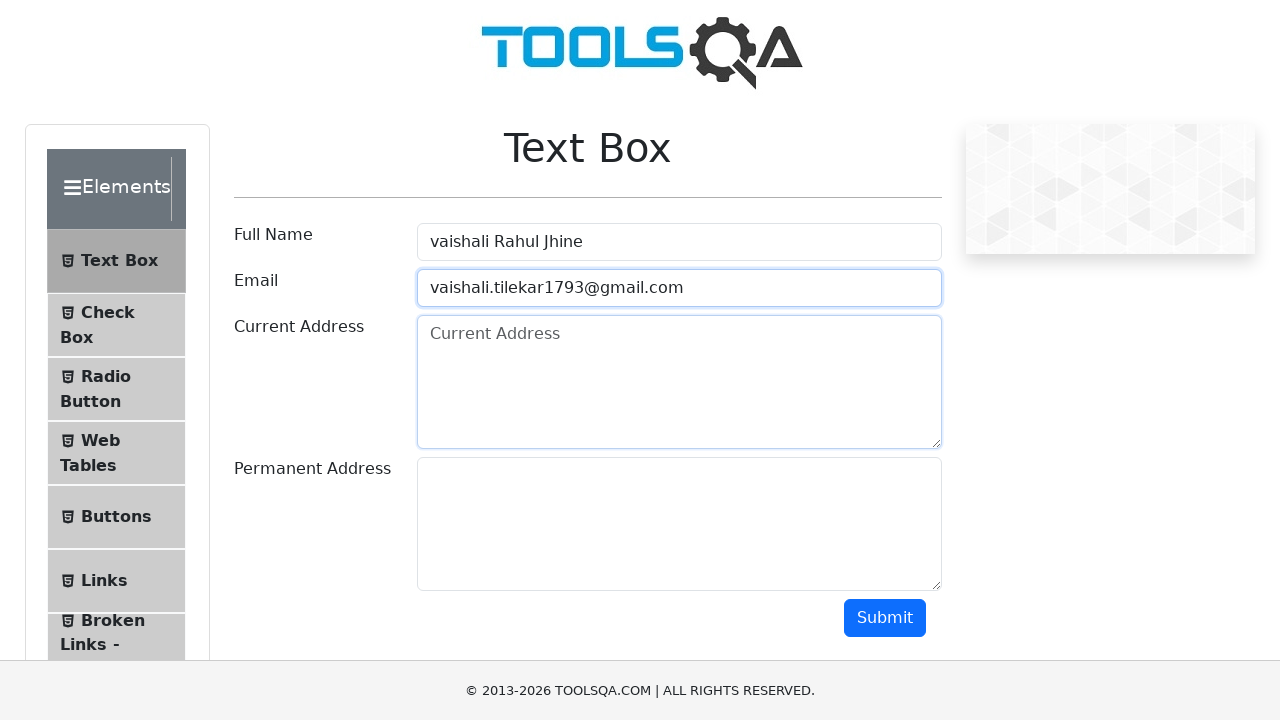

Typed 'Pune' into current address field on textarea#currentAddress
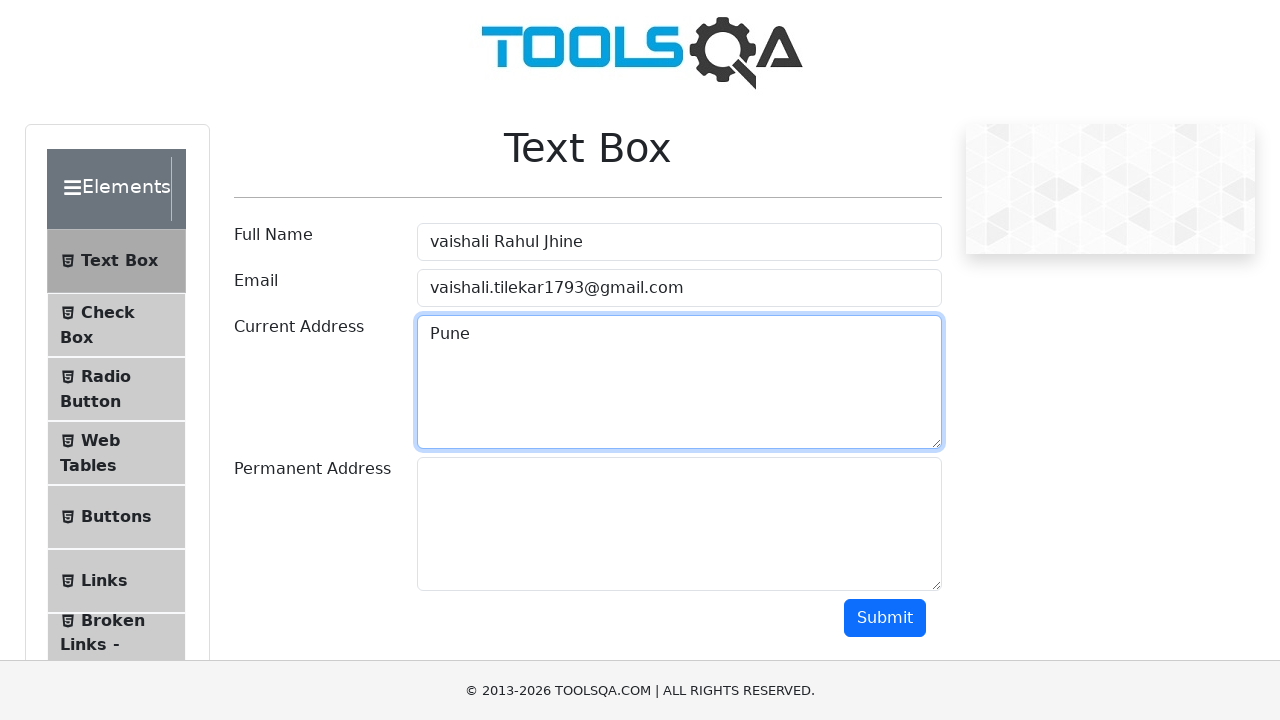

Selected all text in current address field with Ctrl+A on textarea#currentAddress
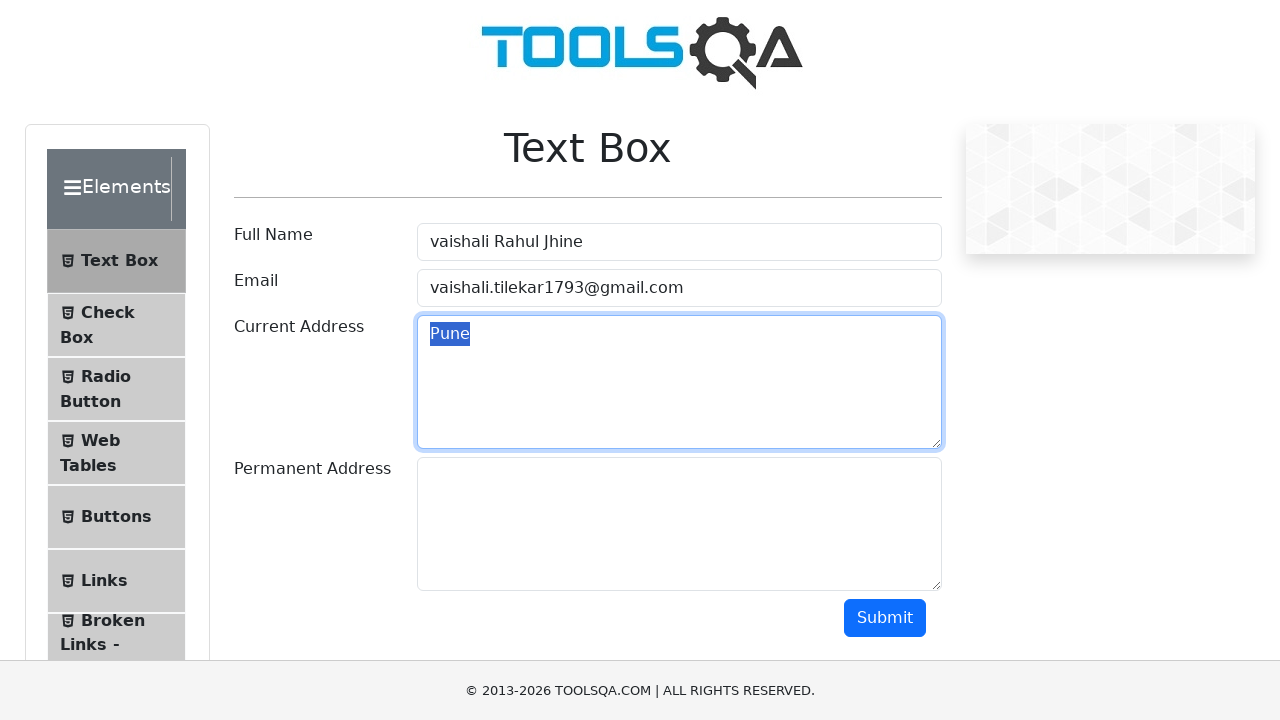

Copied selected text from current address field with Ctrl+C on textarea#currentAddress
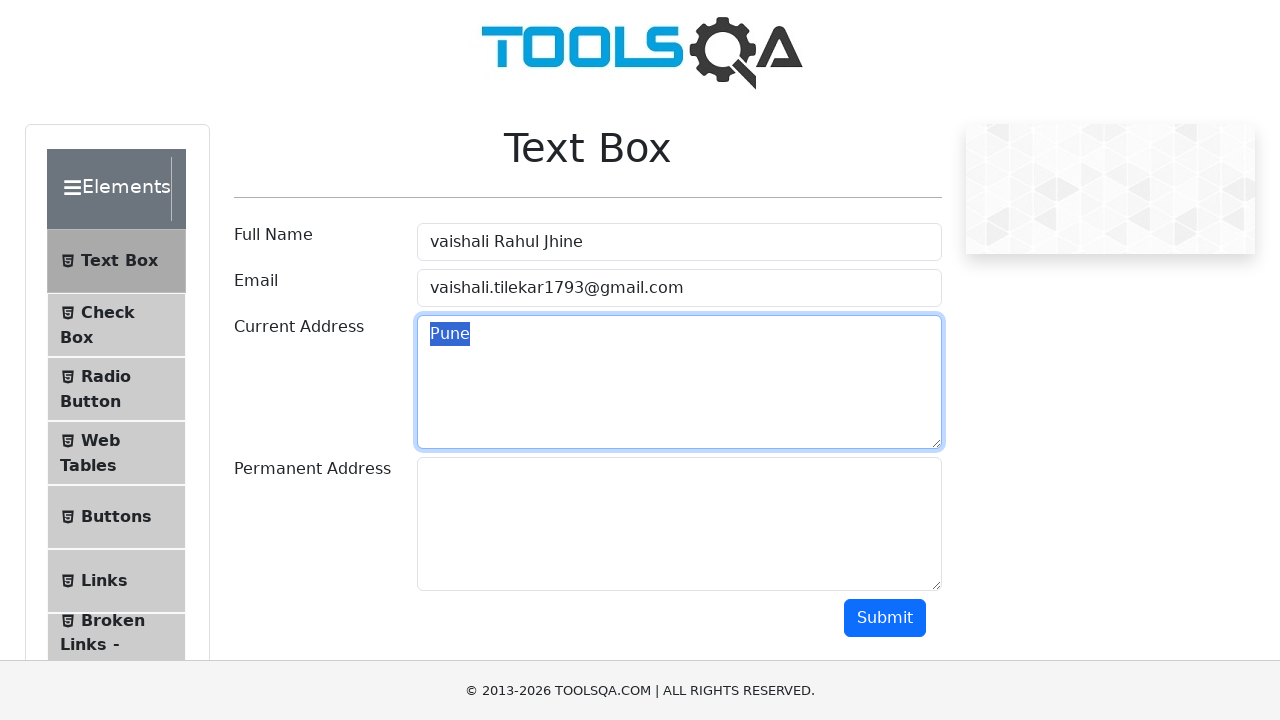

Pressed Tab to move from current address field to permanent address field on textarea#currentAddress
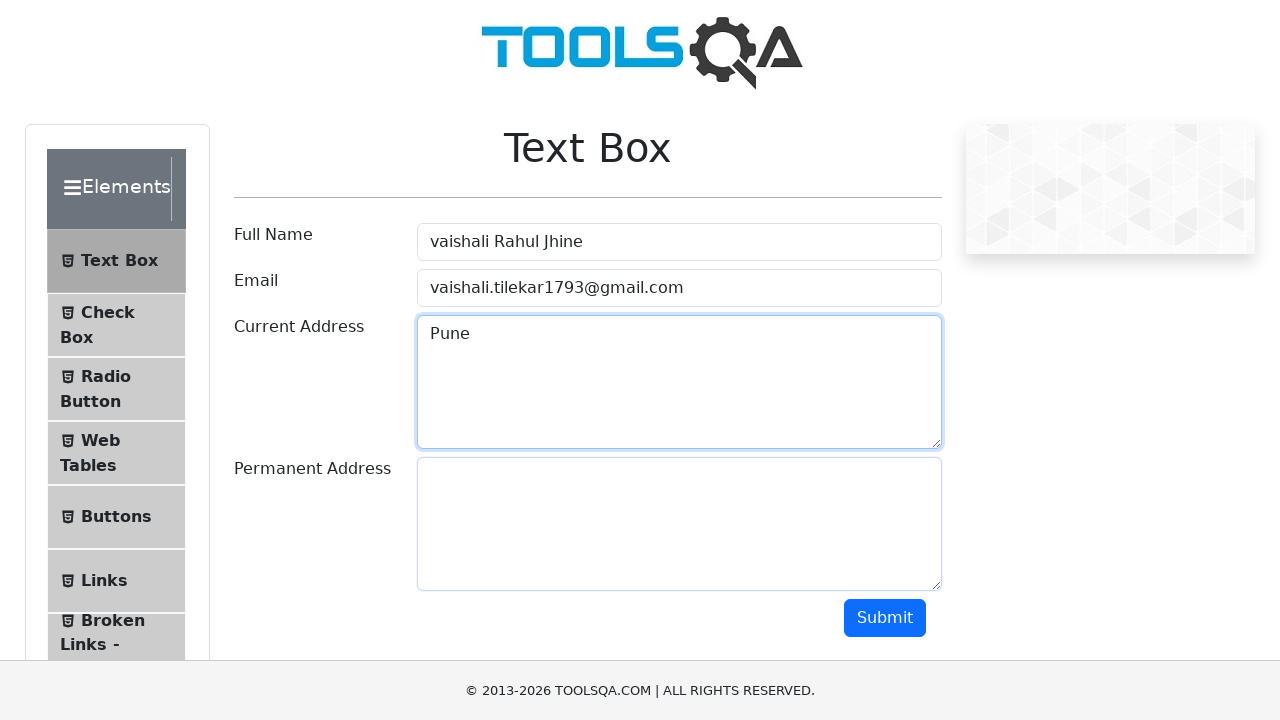

Pasted copied text into permanent address field with Ctrl+V on textarea#permanentAddress
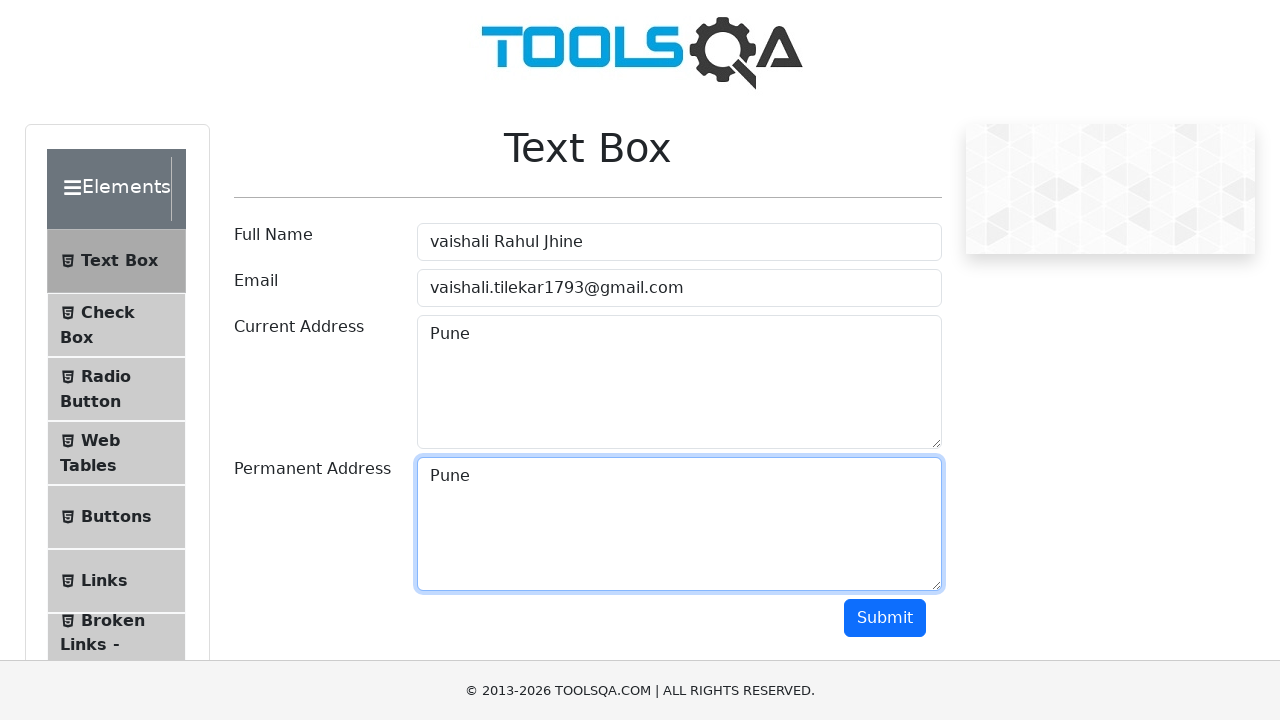

Clicked the submit button to submit the form at (885, 618) on button#submit
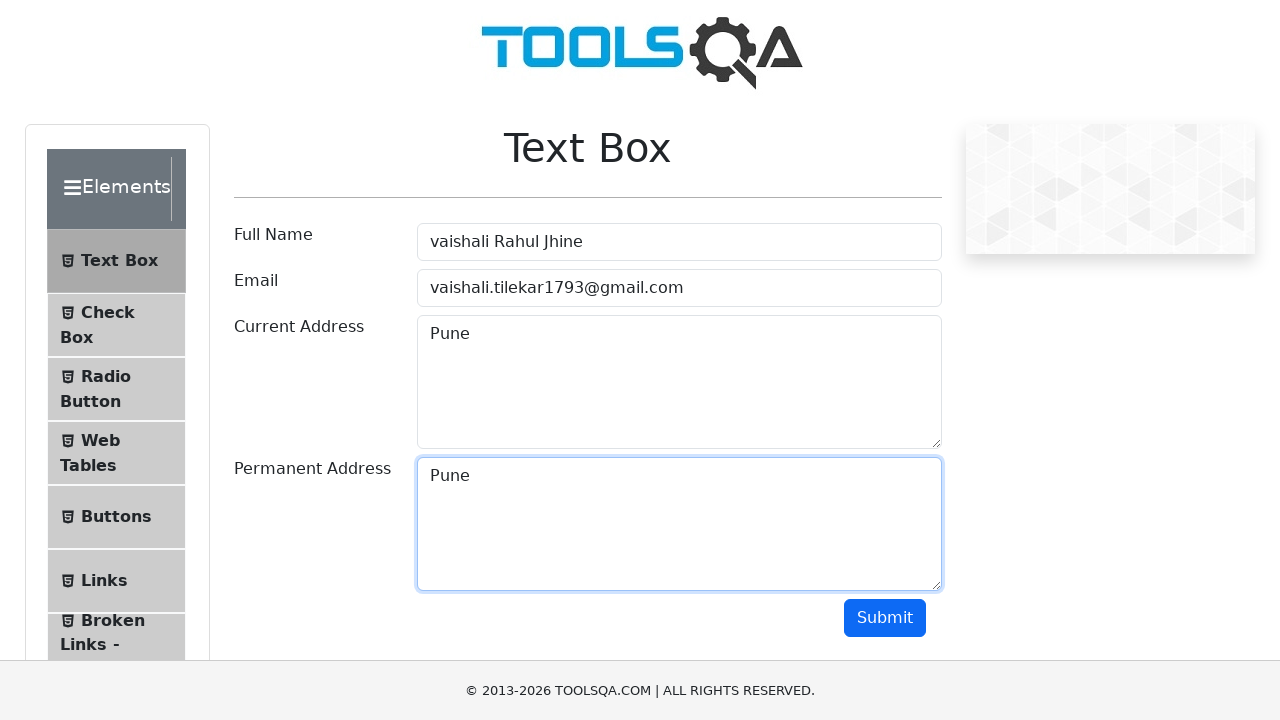

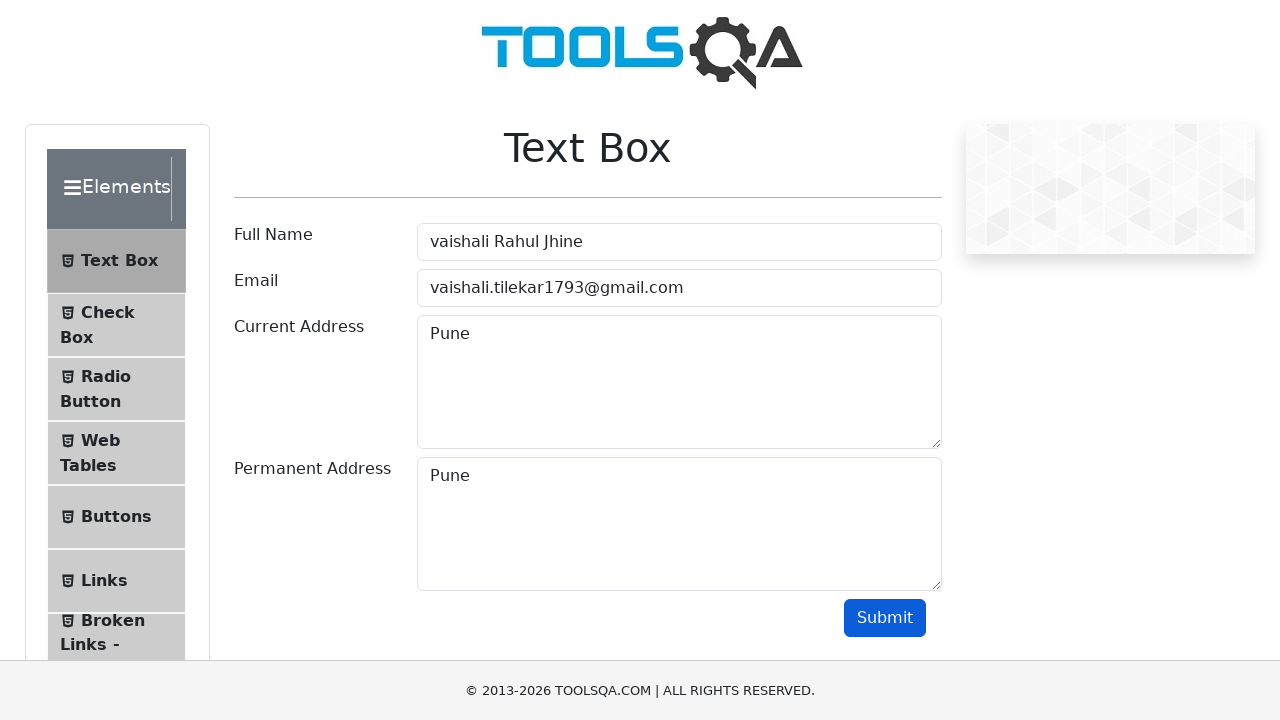